Searches for "deathstalker" keyboards on the bug.co.il website and navigates through the search results

Starting URL: https://www.bug.co.il/

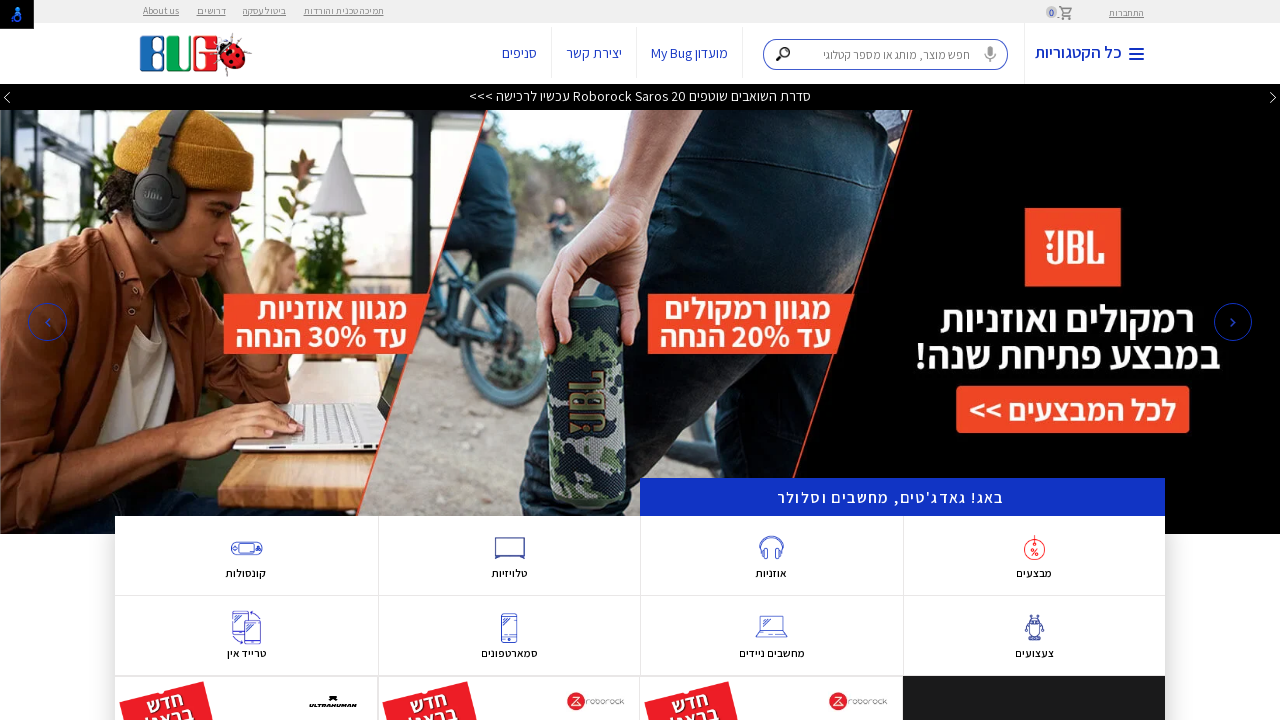

Filled search input field with 'deathstalker' on input
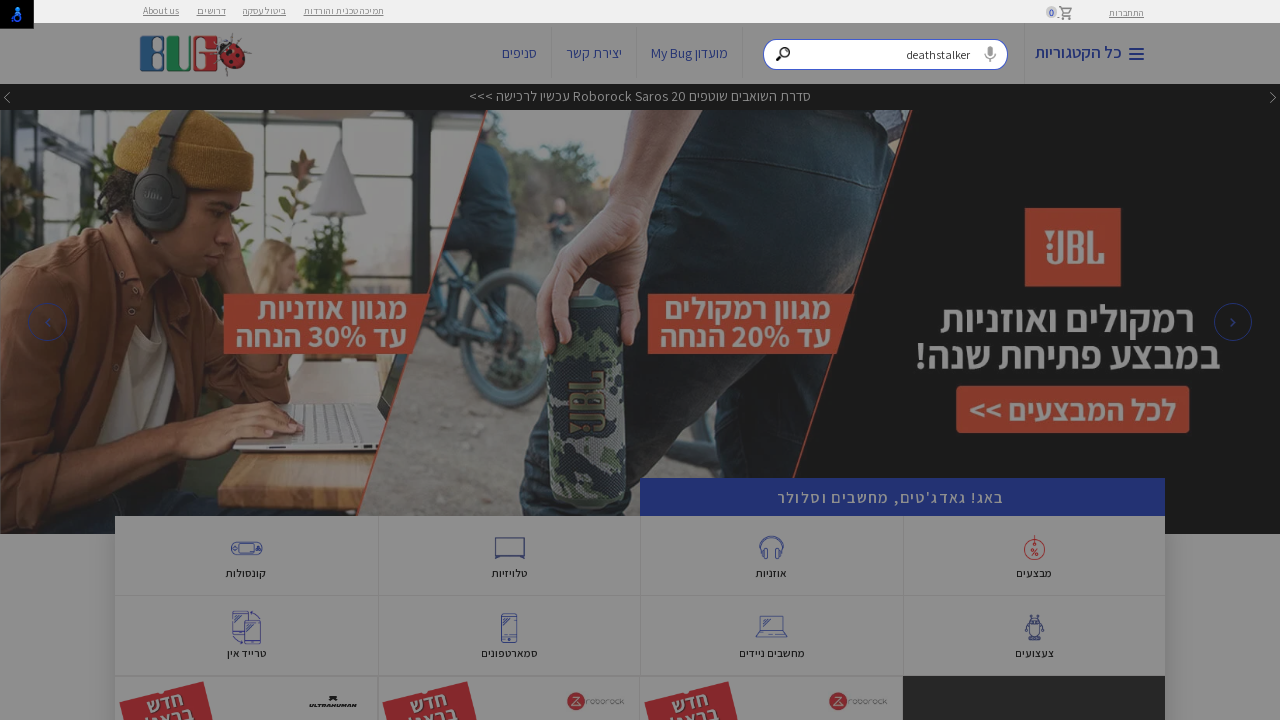

Pressed Enter to submit search for deathstalker keyboards on input
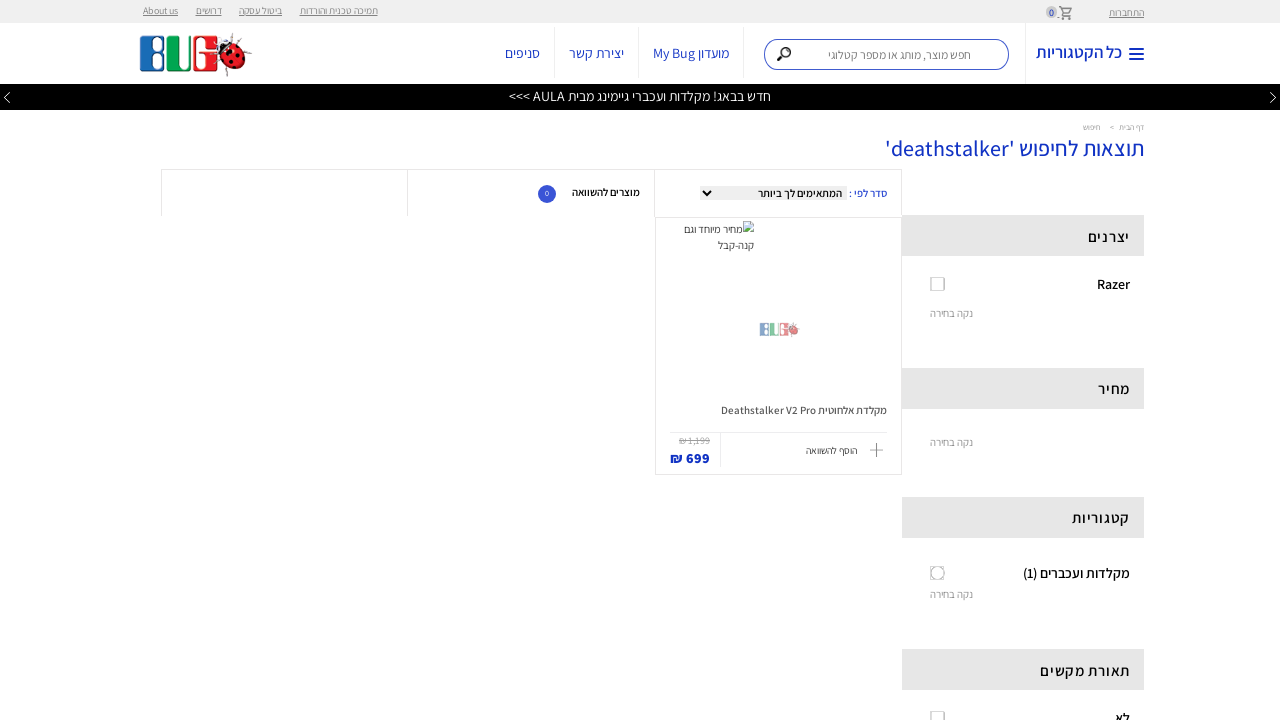

Search results container loaded
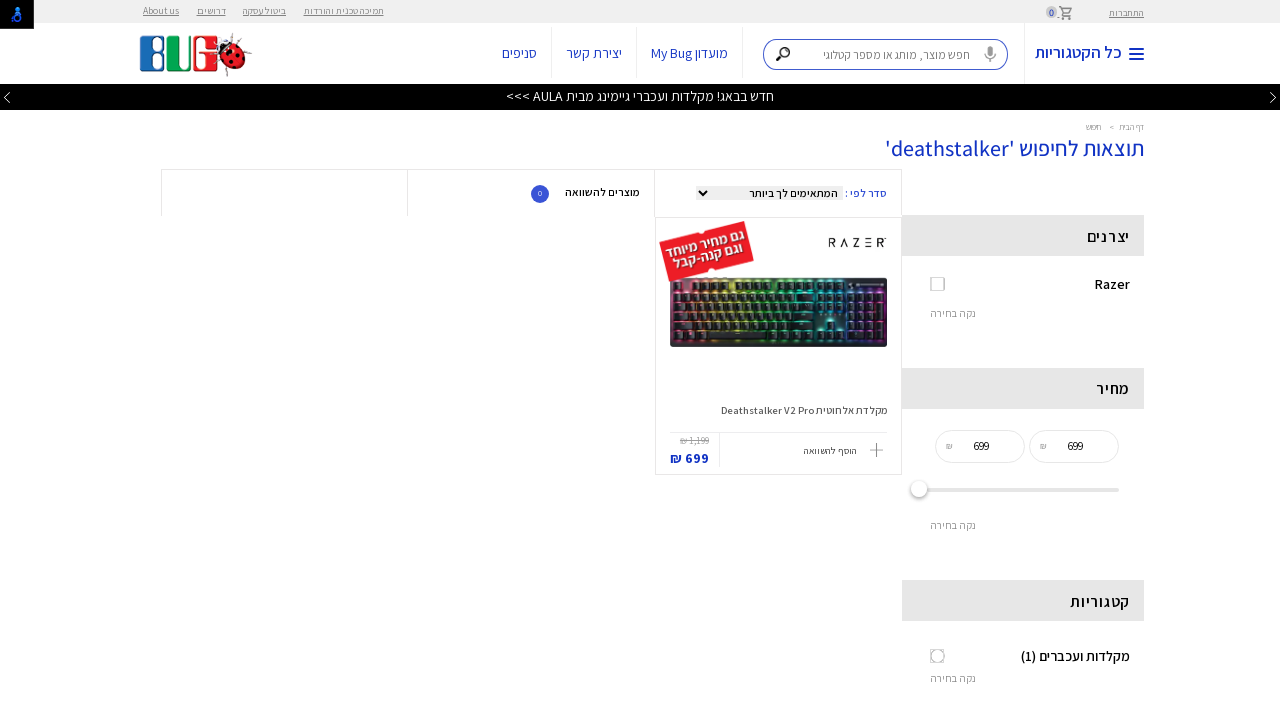

Product titles displayed in search results
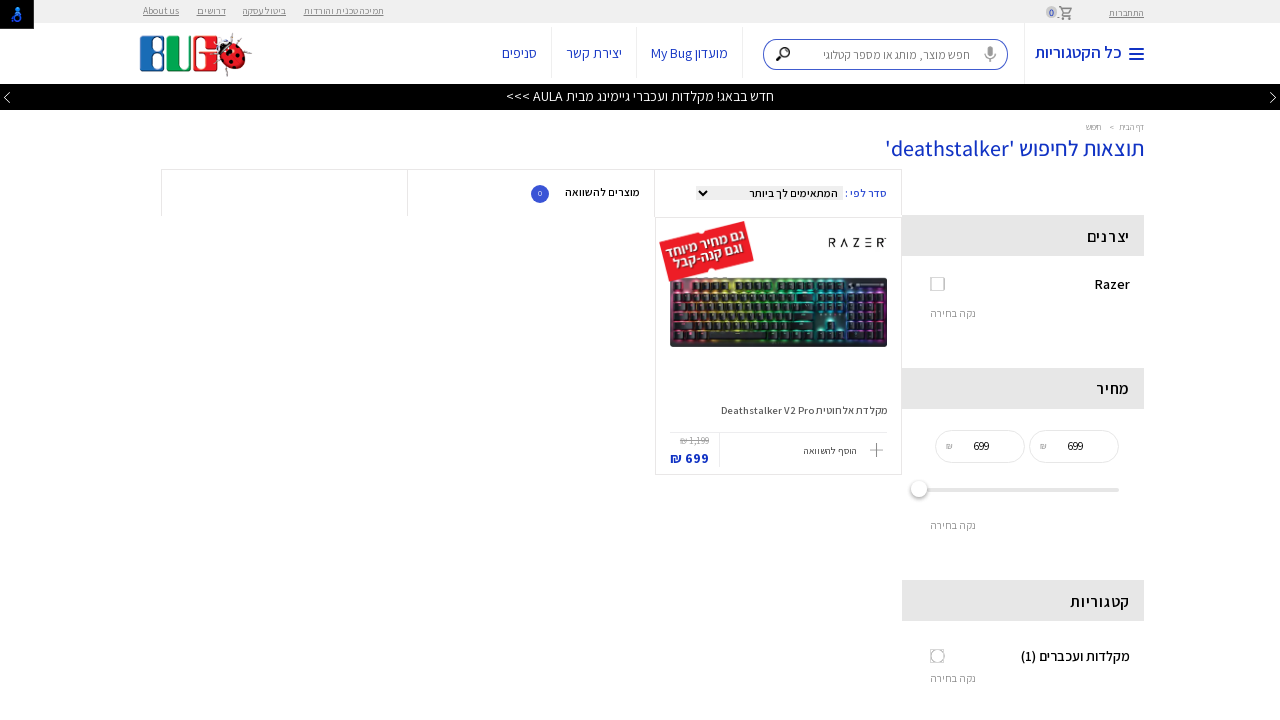

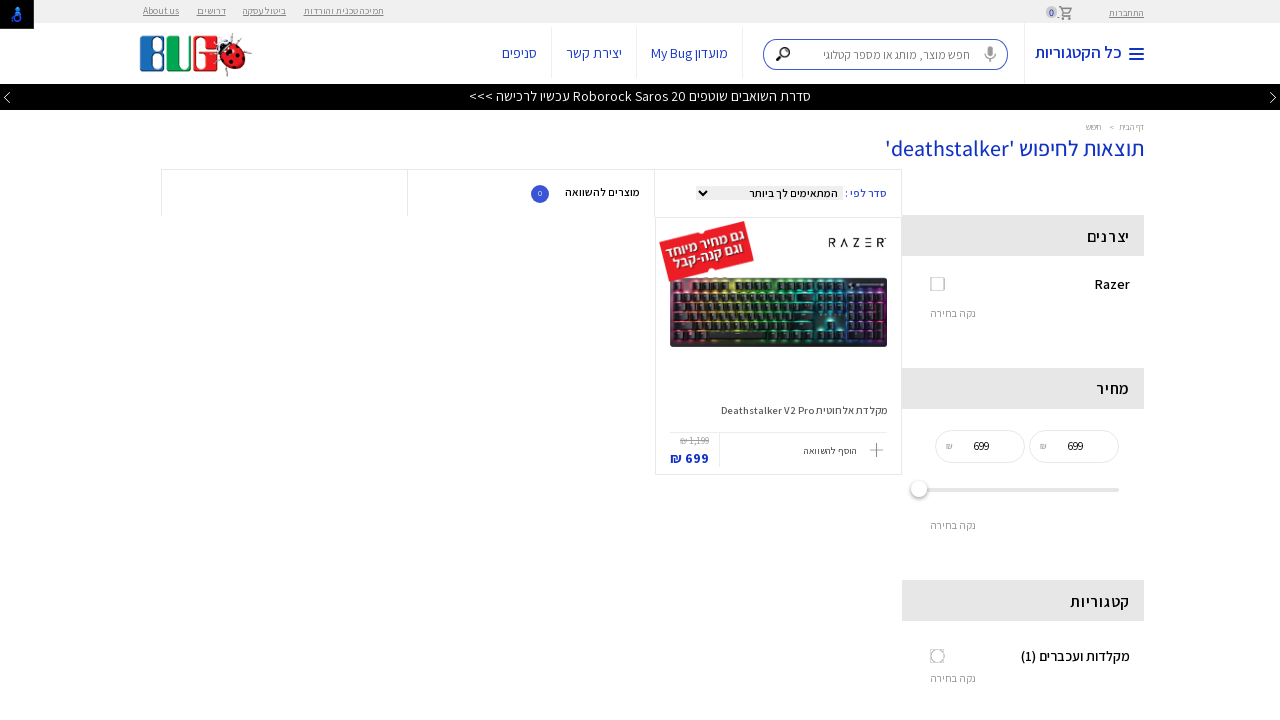